Tests that filter links are highlighted when selected

Starting URL: https://demo.playwright.dev/todomvc

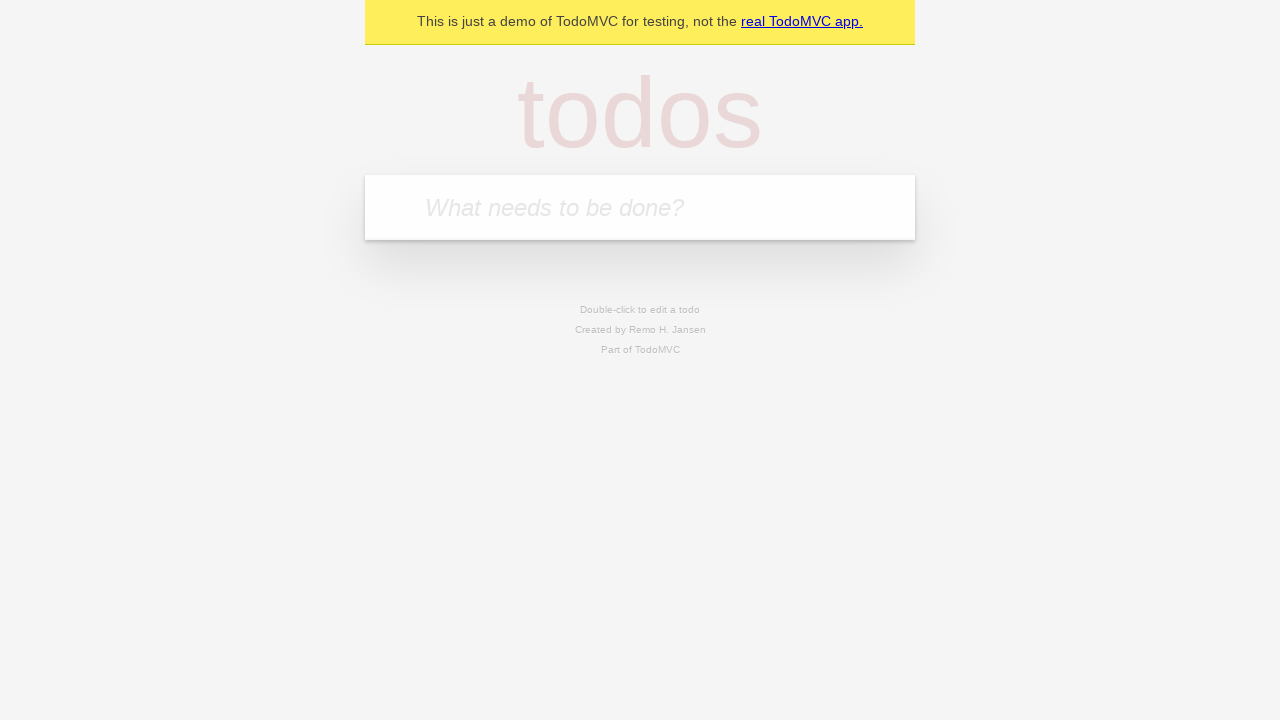

Filled todo input with 'buy some cheese' on internal:attr=[placeholder="What needs to be done?"i]
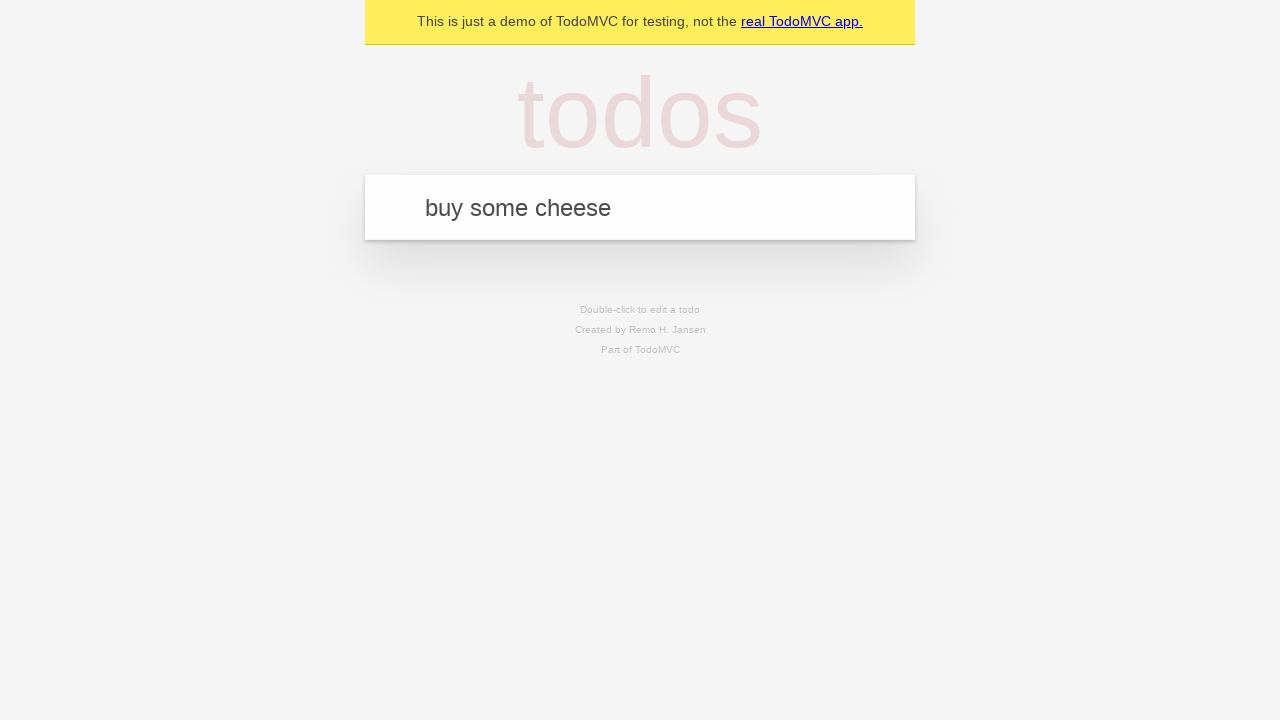

Pressed Enter to add first todo on internal:attr=[placeholder="What needs to be done?"i]
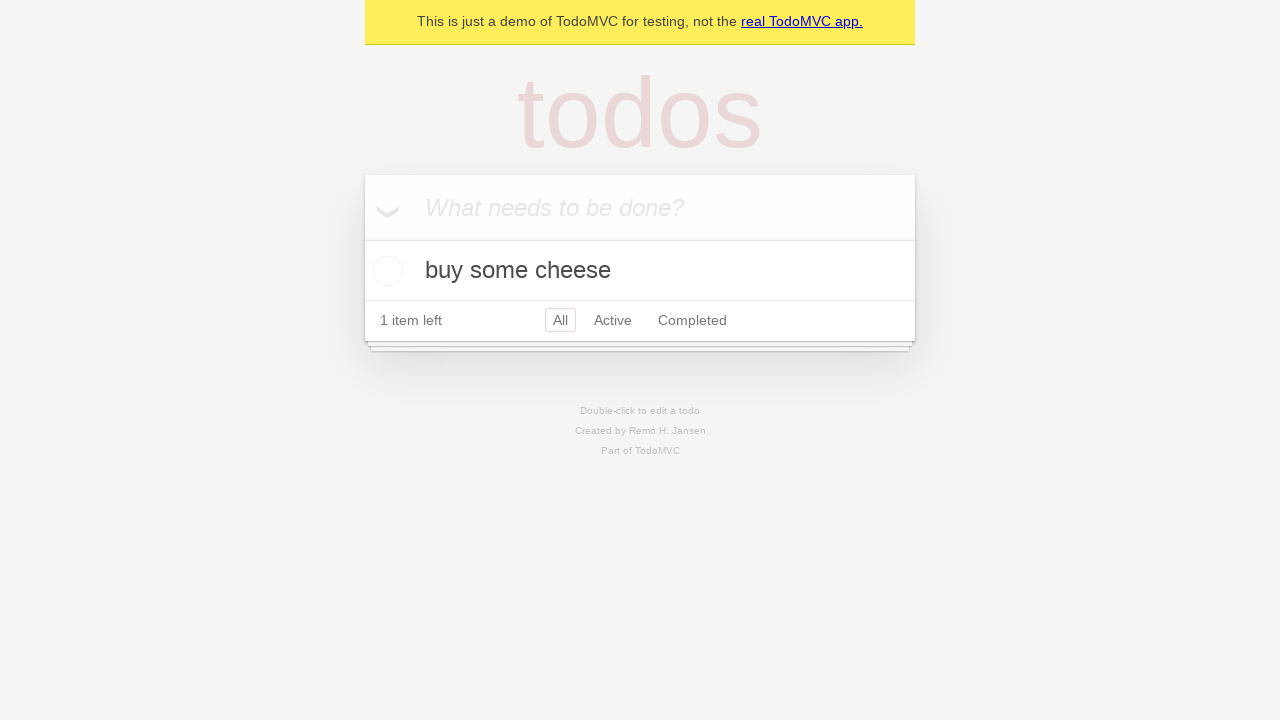

Filled todo input with 'feed the cat' on internal:attr=[placeholder="What needs to be done?"i]
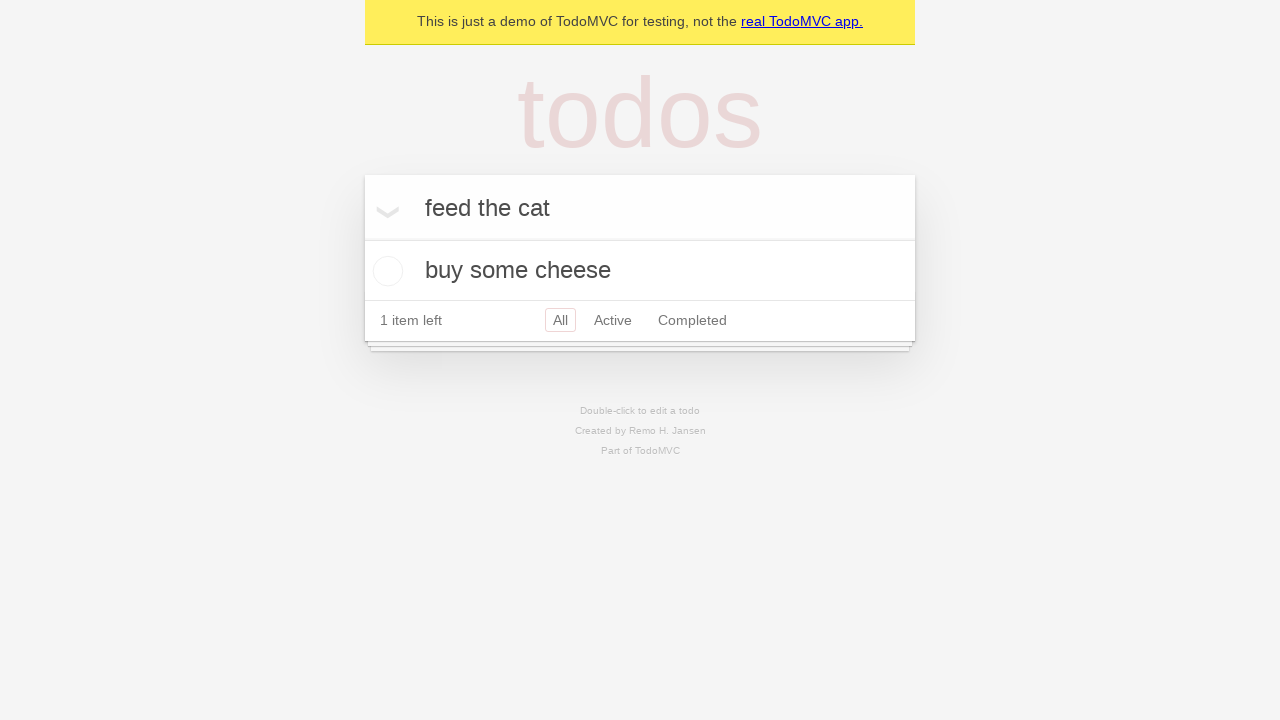

Pressed Enter to add second todo on internal:attr=[placeholder="What needs to be done?"i]
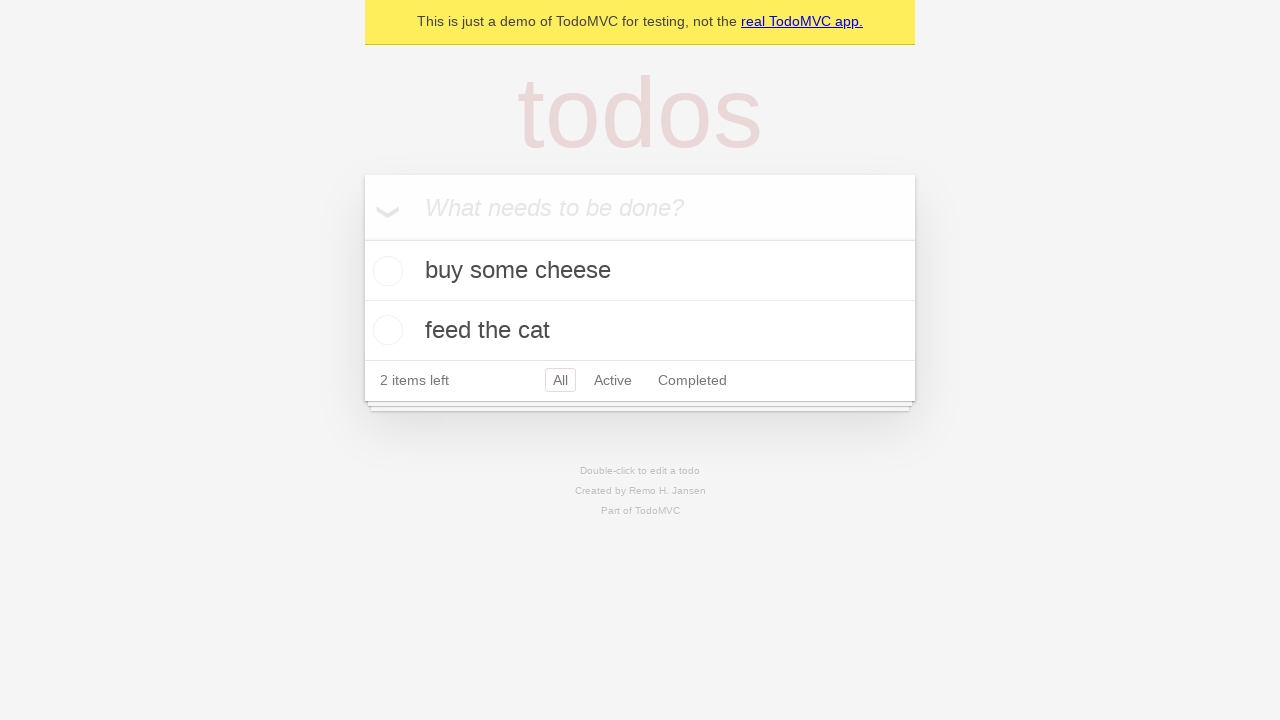

Filled todo input with 'book a doctors appointment' on internal:attr=[placeholder="What needs to be done?"i]
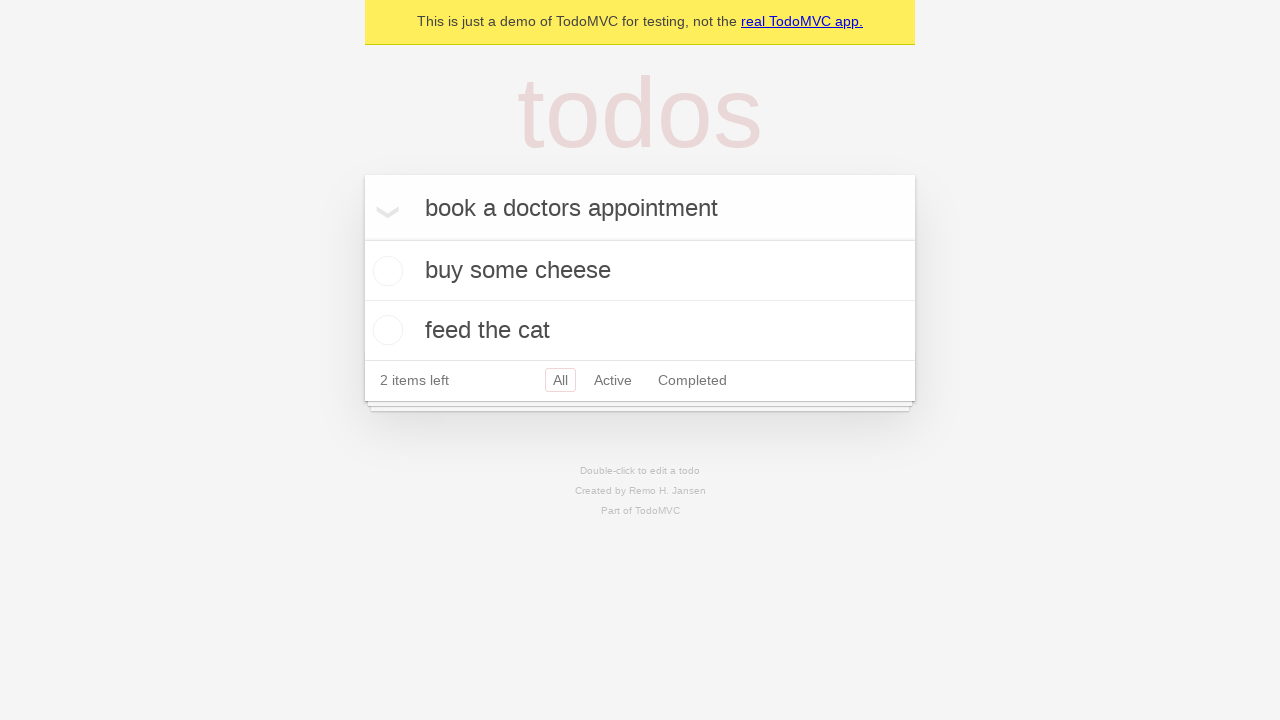

Pressed Enter to add third todo on internal:attr=[placeholder="What needs to be done?"i]
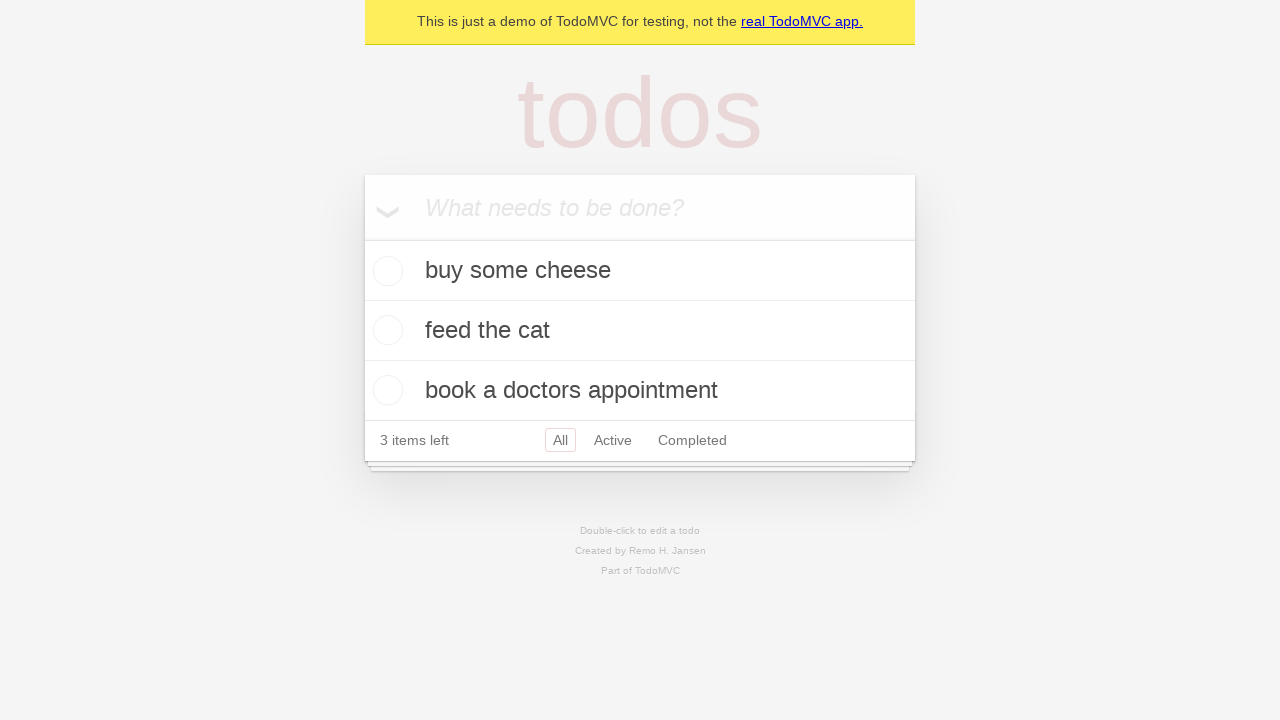

Waited for all three todo items to be added
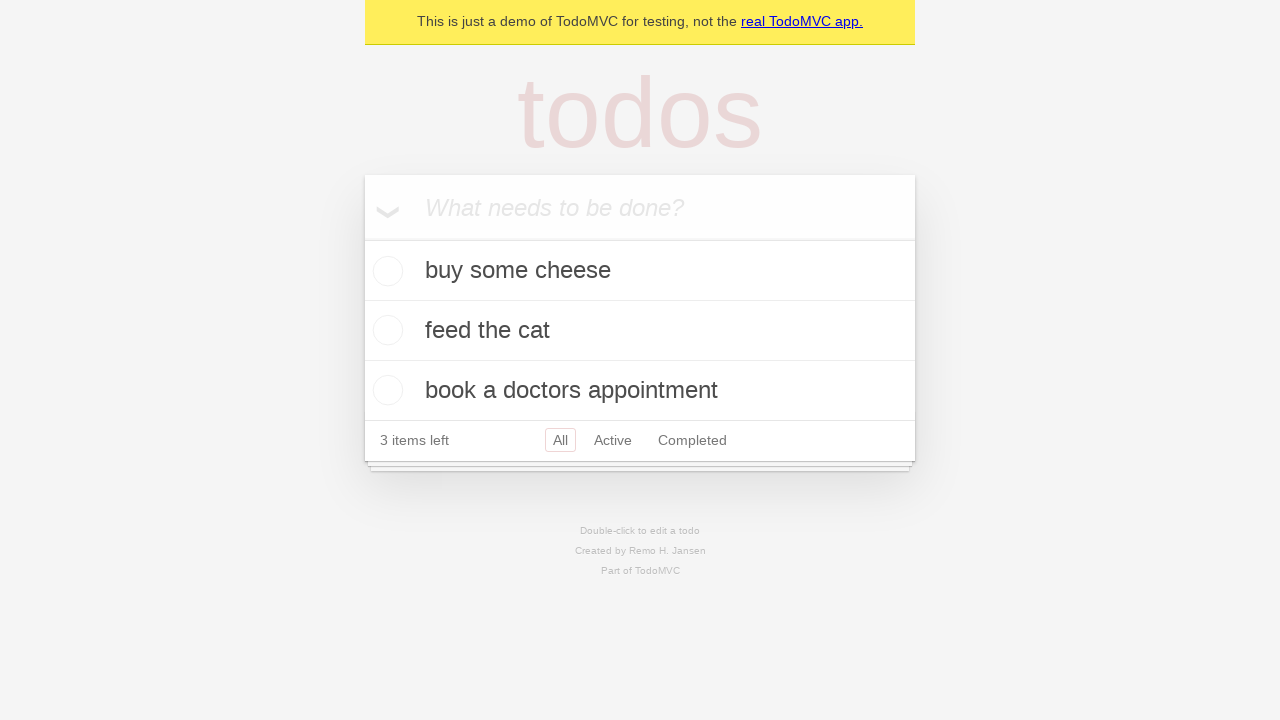

Clicked Active filter link at (613, 440) on internal:role=link[name="Active"i]
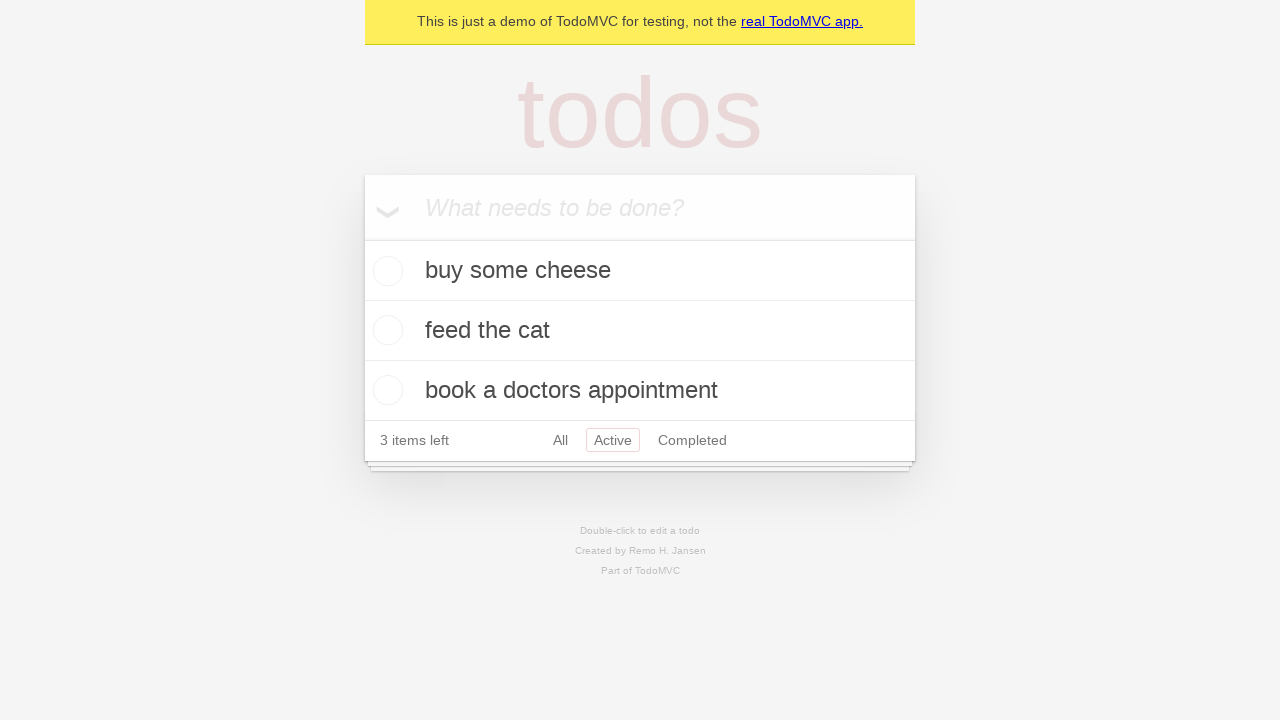

Clicked Completed filter link to verify highlight changes at (692, 440) on internal:role=link[name="Completed"i]
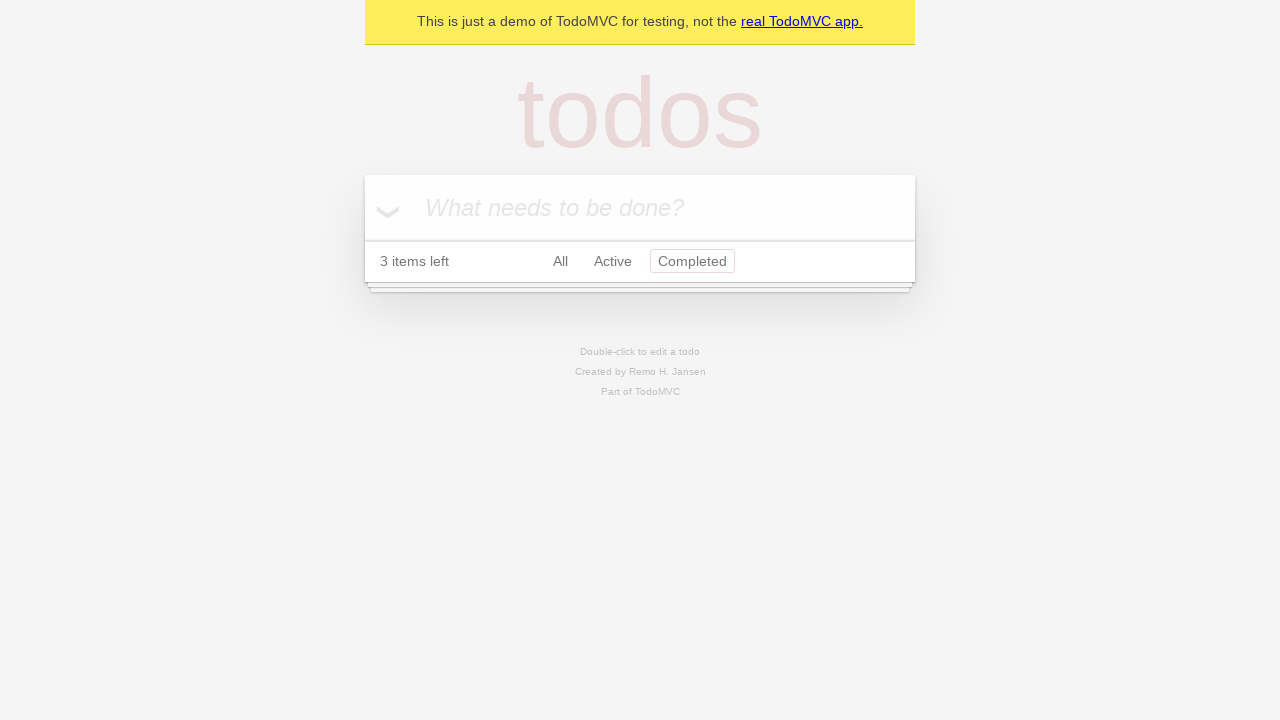

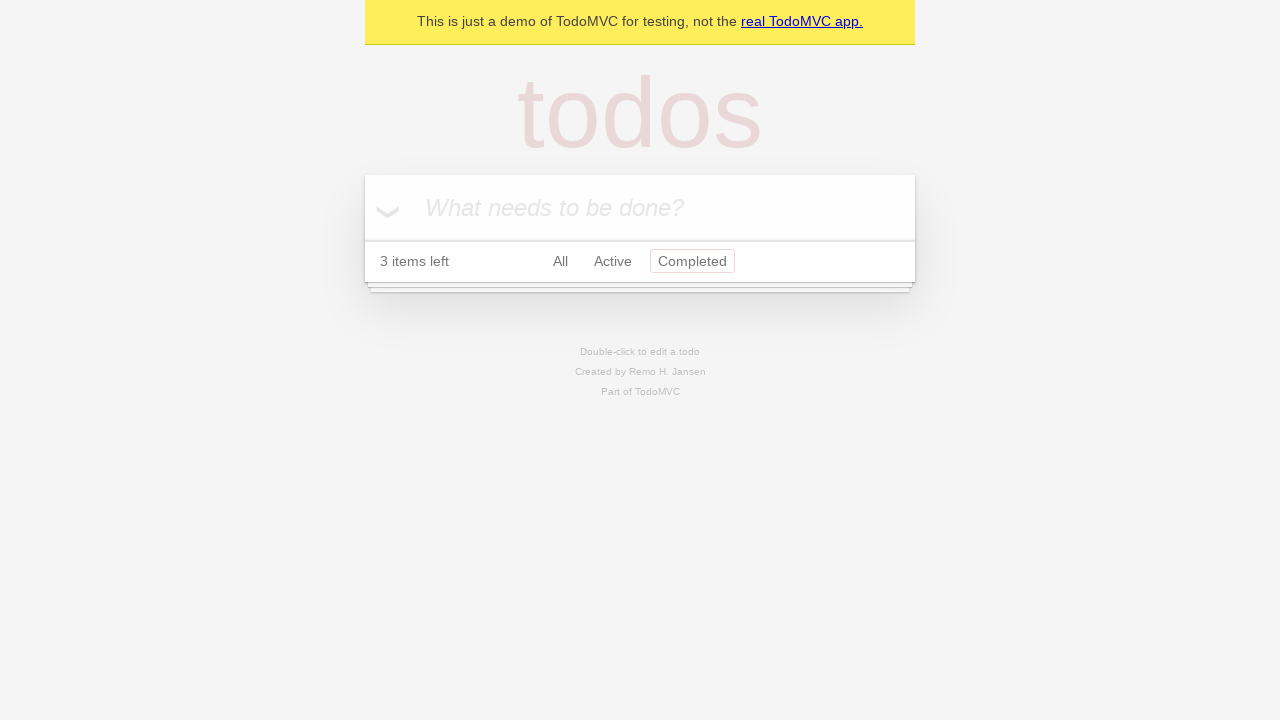